Tests that clicking the login button without entering any credentials displays an appropriate error message indicating username is required.

Starting URL: https://www.saucedemo.com/

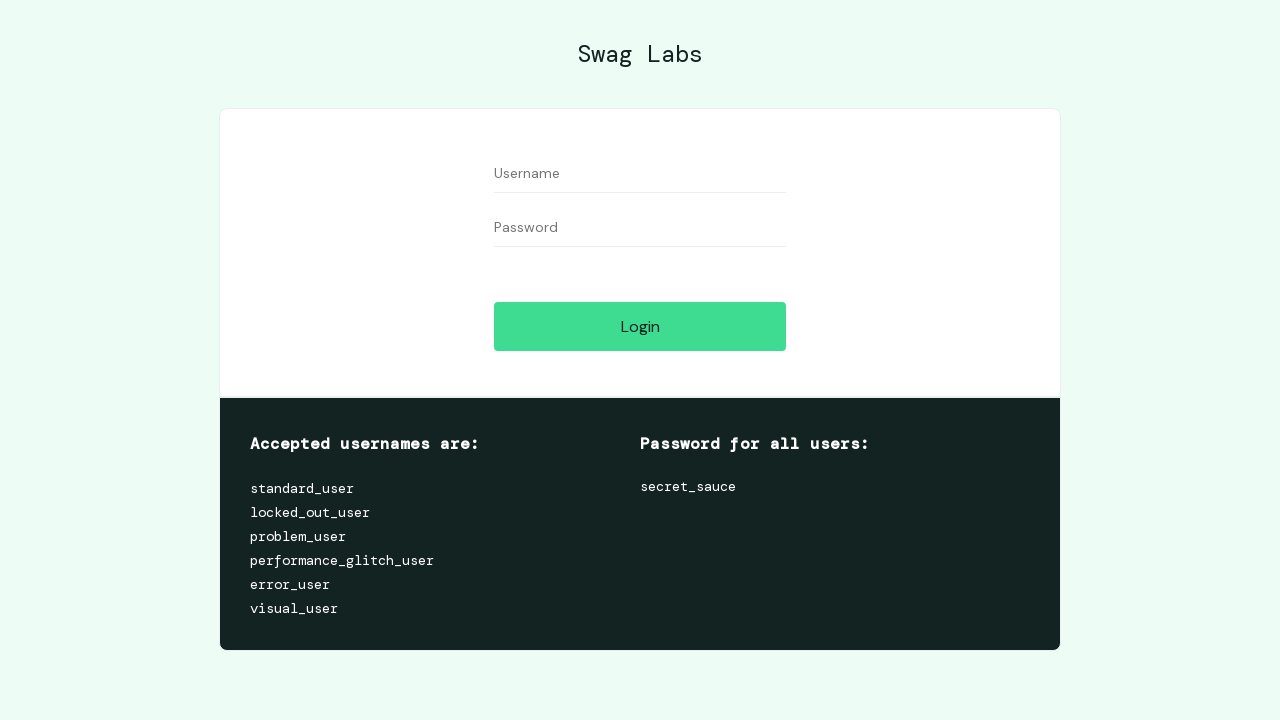

Waited for login button to be visible
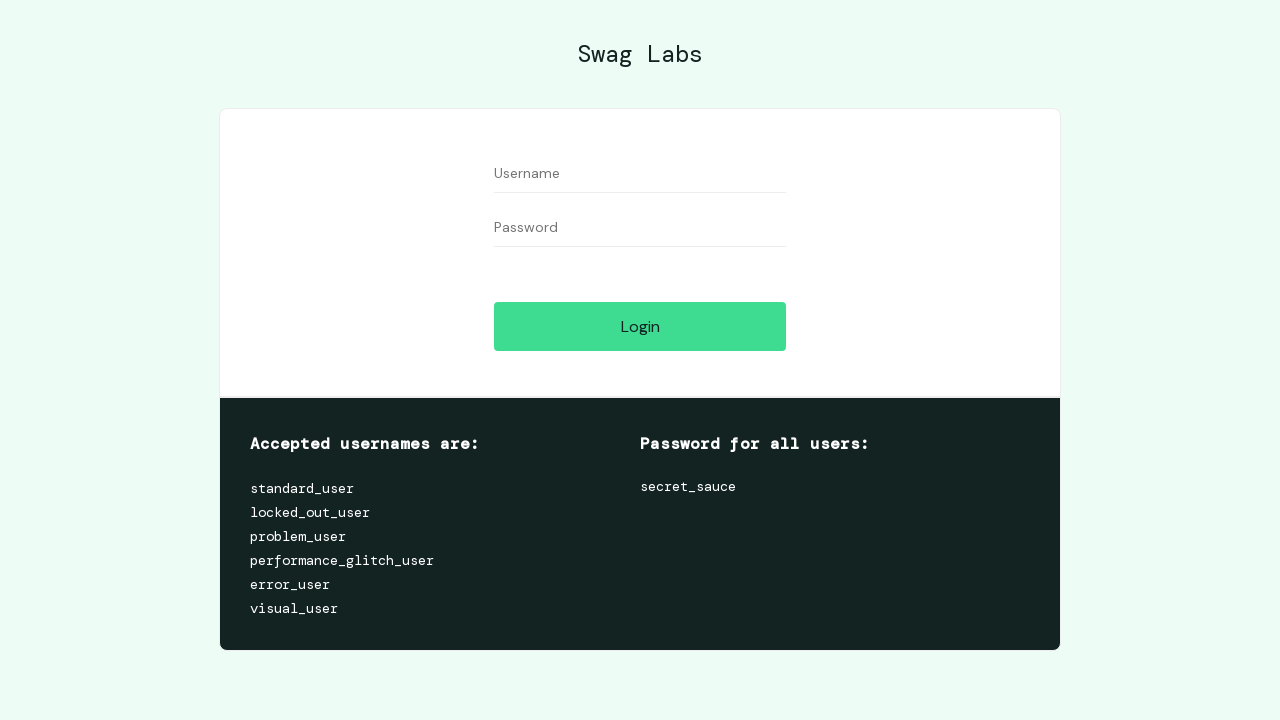

Clicked login button without entering any credentials at (640, 326) on #login-button
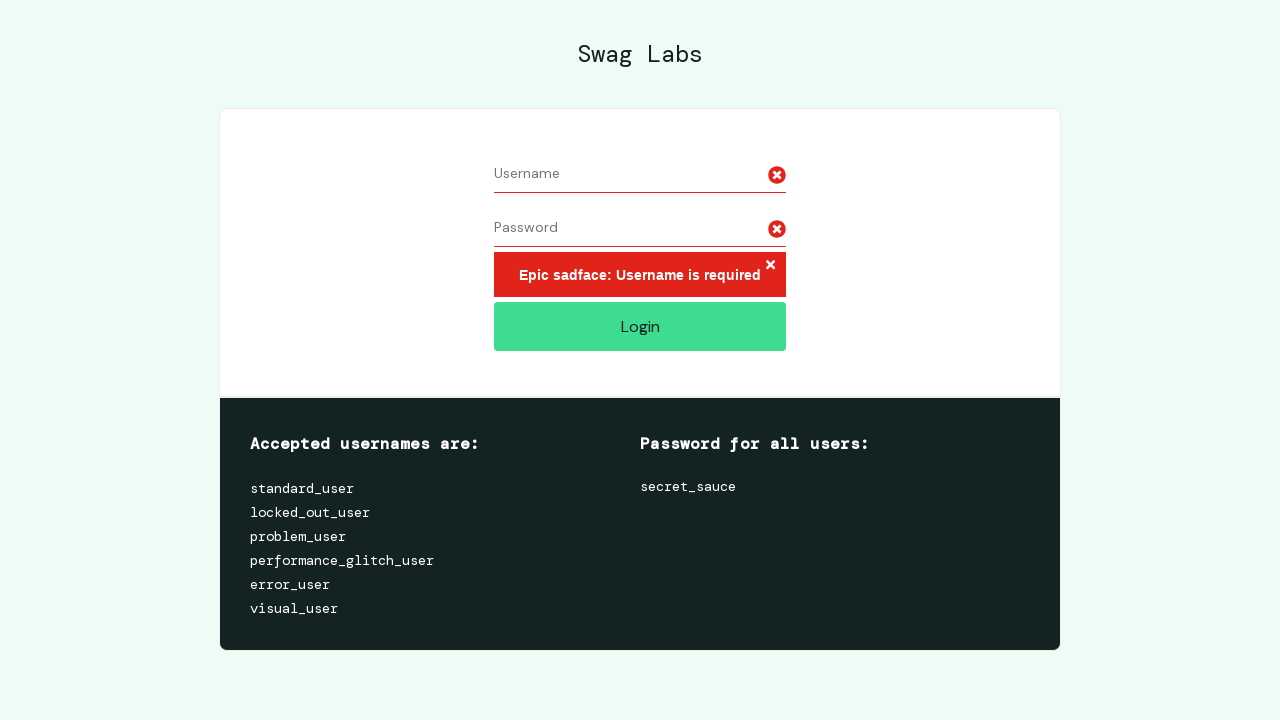

Error message appeared on the page
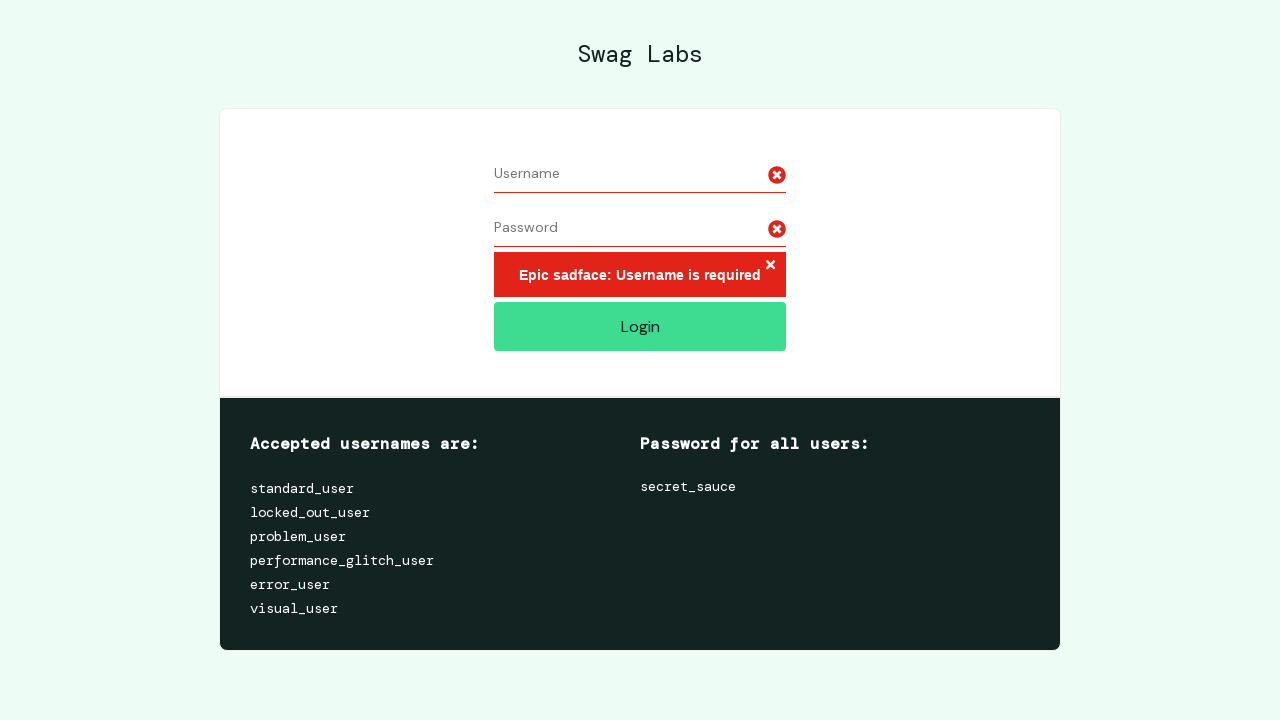

Verified error message displays 'Epic sadface: Username is required'
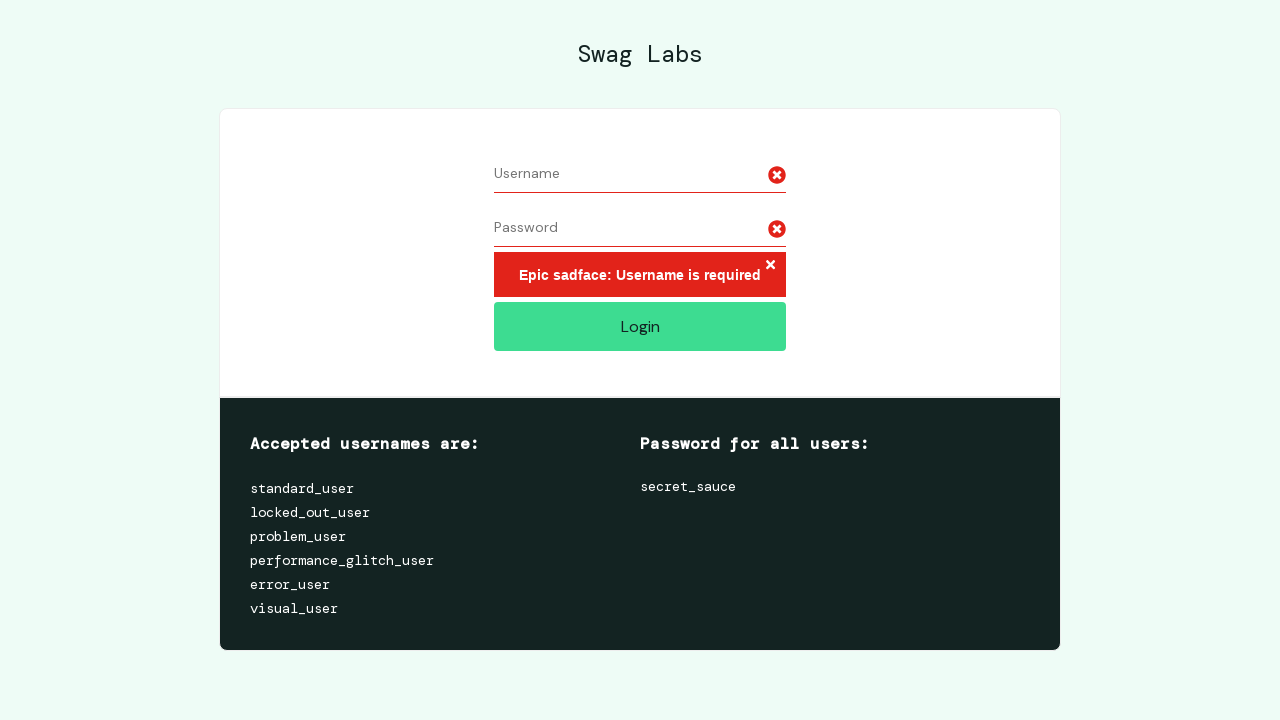

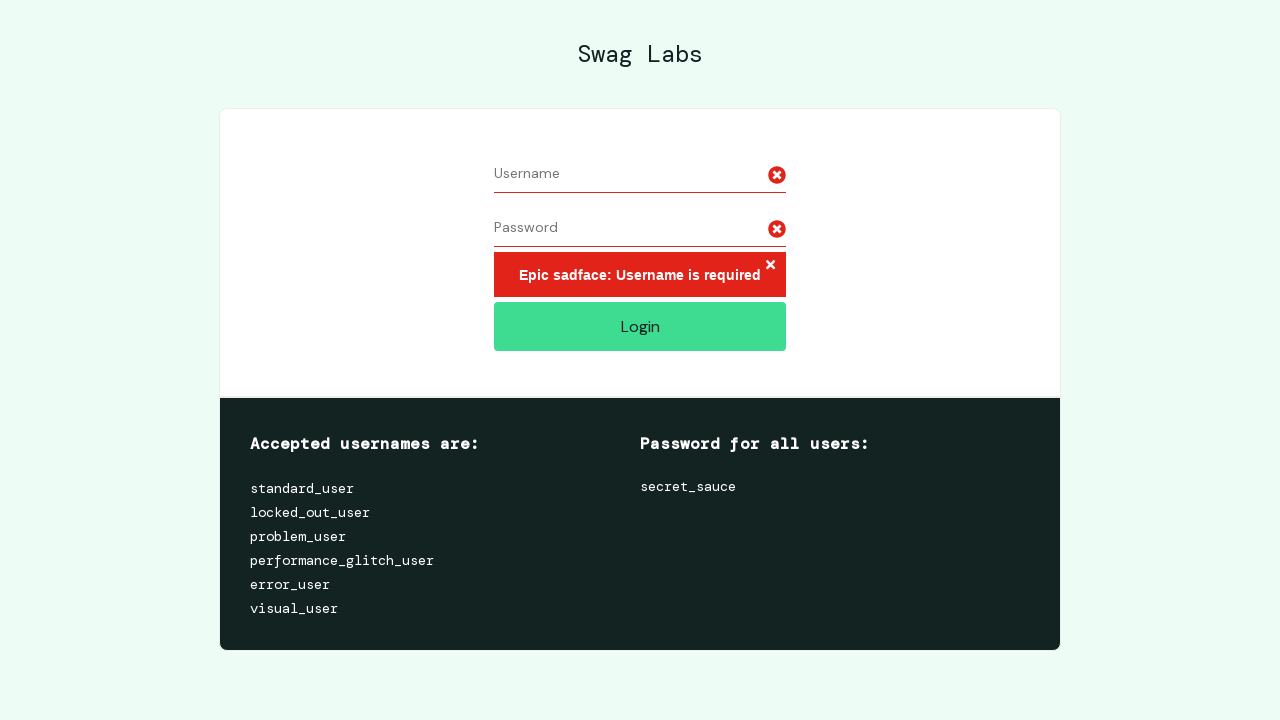